Opens OpenCart website, then opens a new browser tab and navigates to OrangeHRM website to test multi-tab functionality

Starting URL: https://www.opencart.com/

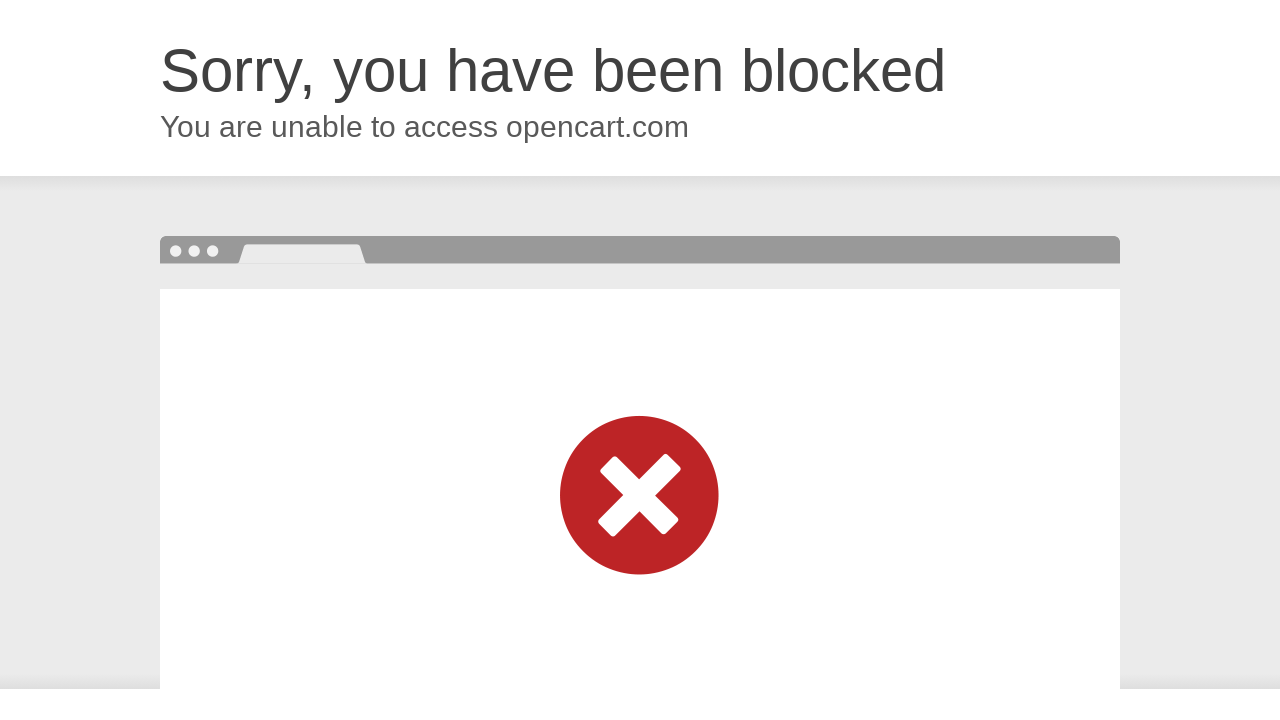

Opened a new browser tab
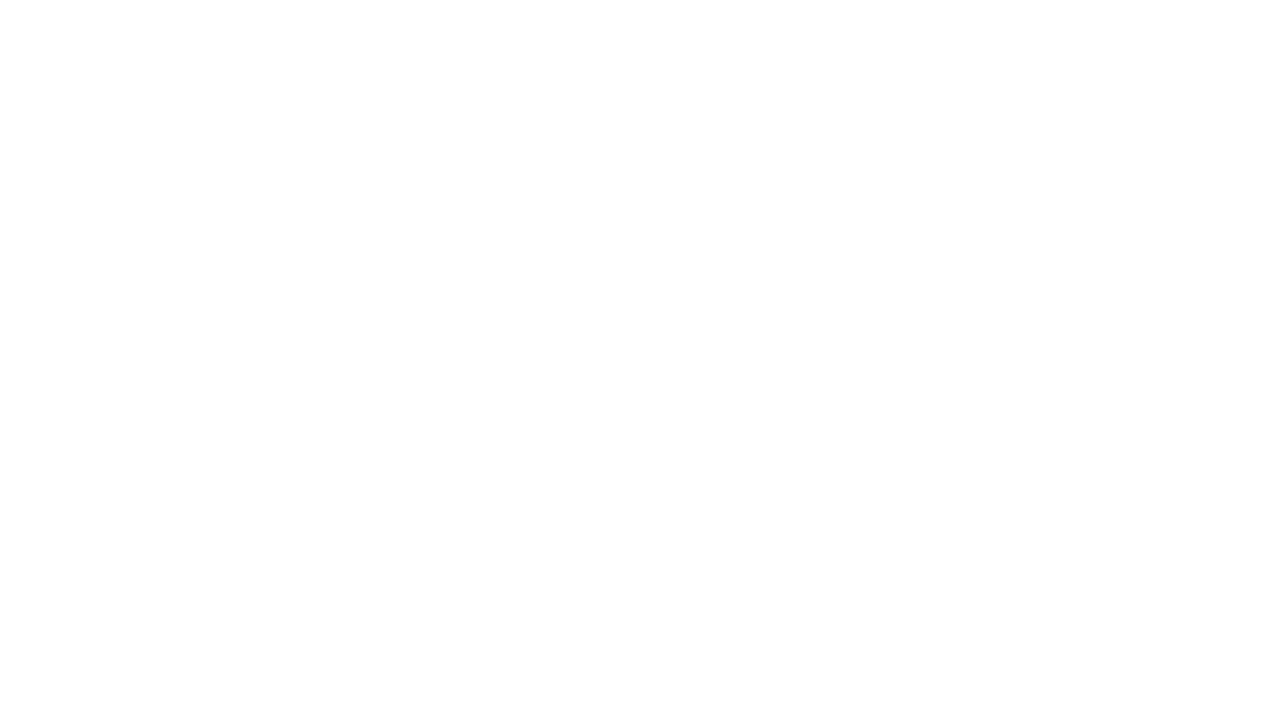

Navigated to OrangeHRM website in new tab
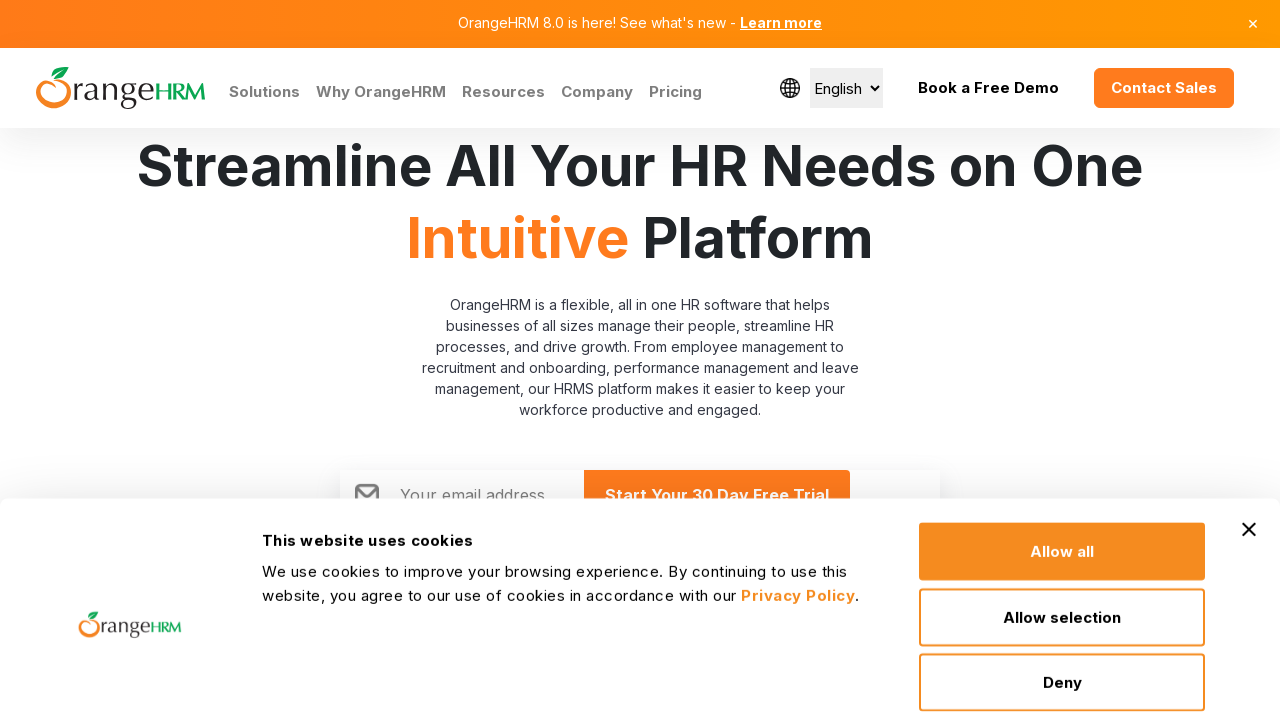

OrangeHRM page DOM content loaded
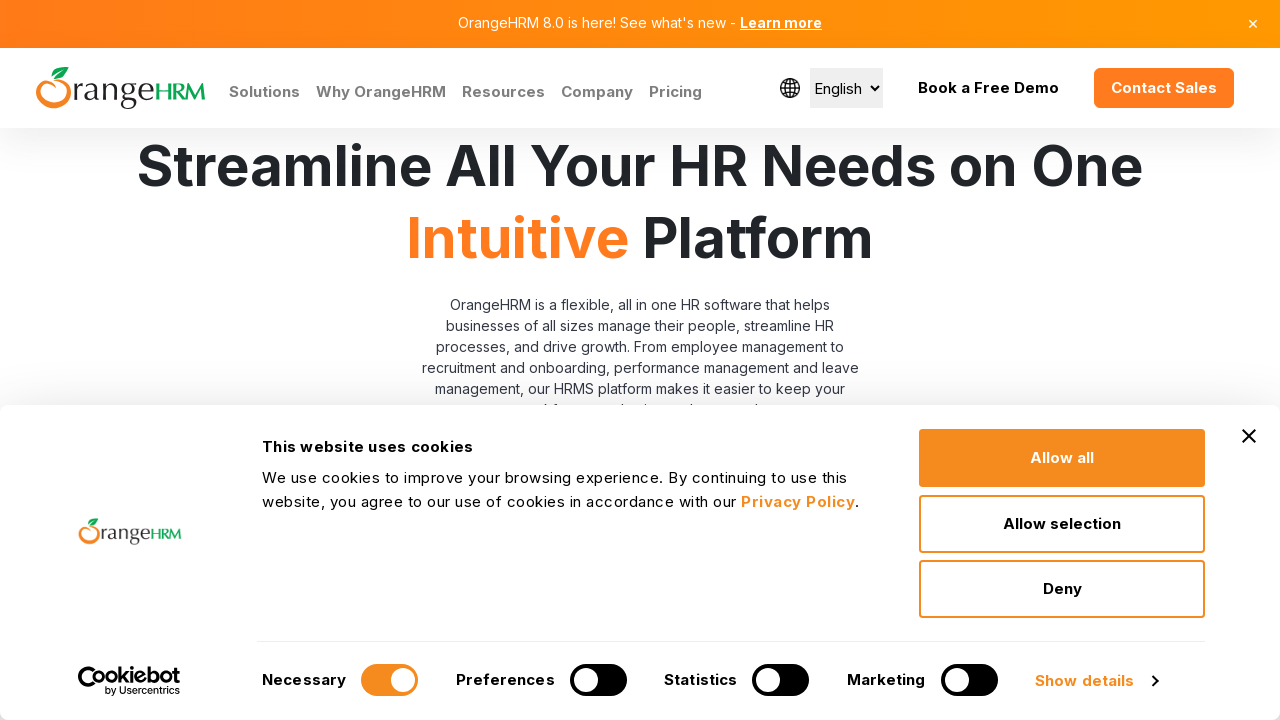

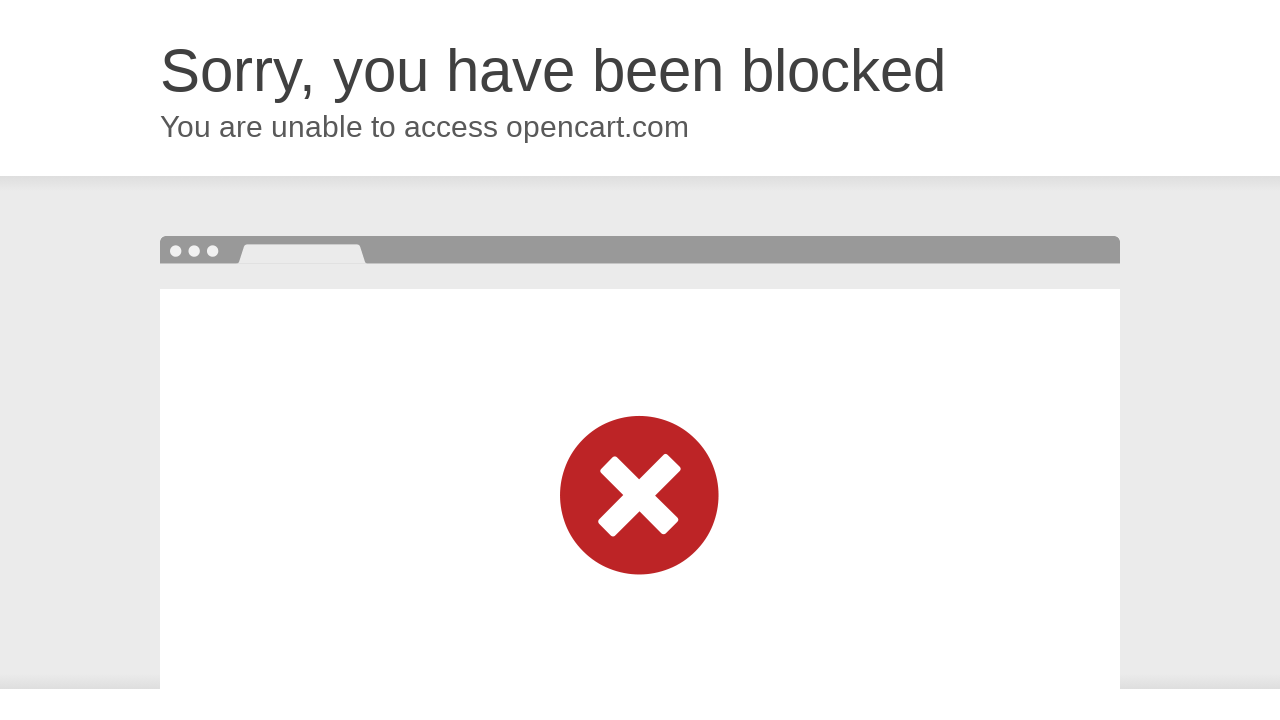